Tests clearing an input field by first filling it and then clearing it

Starting URL: http://only-testing-blog.blogspot.in/2014/01/textbox.html

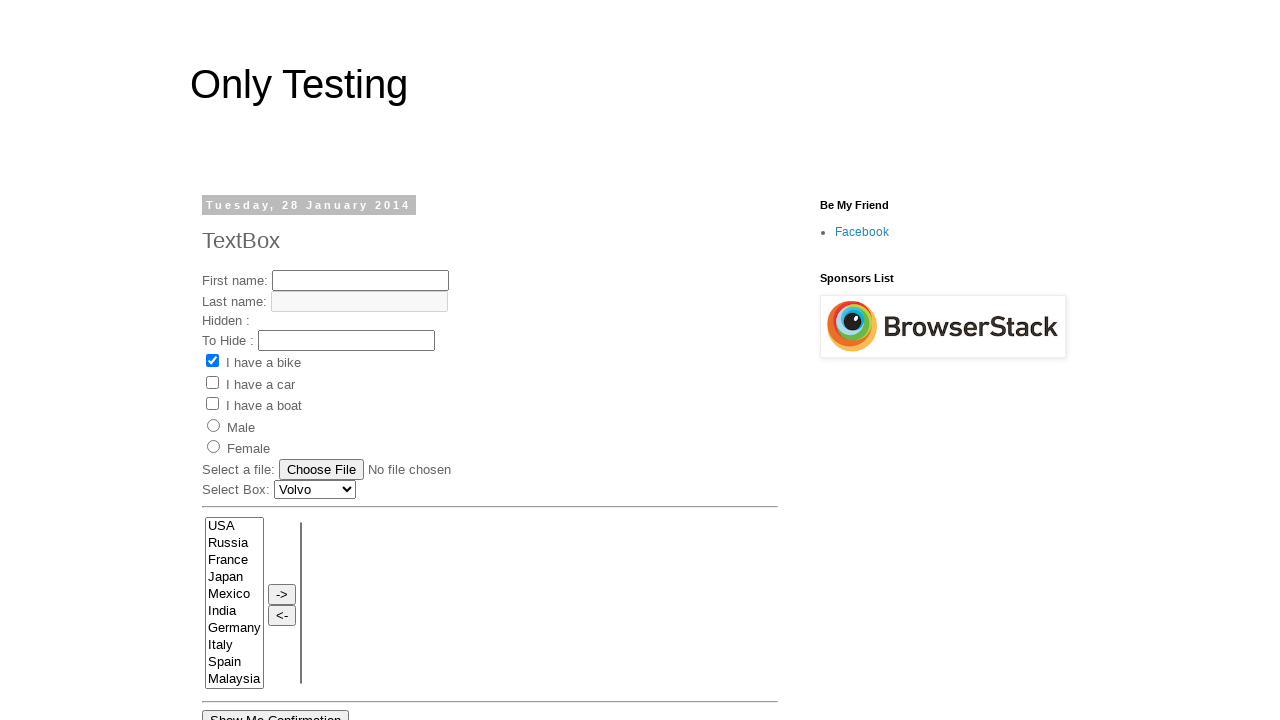

Filled input field 'fname' with 'Text to be cleared' on input[name='fname']
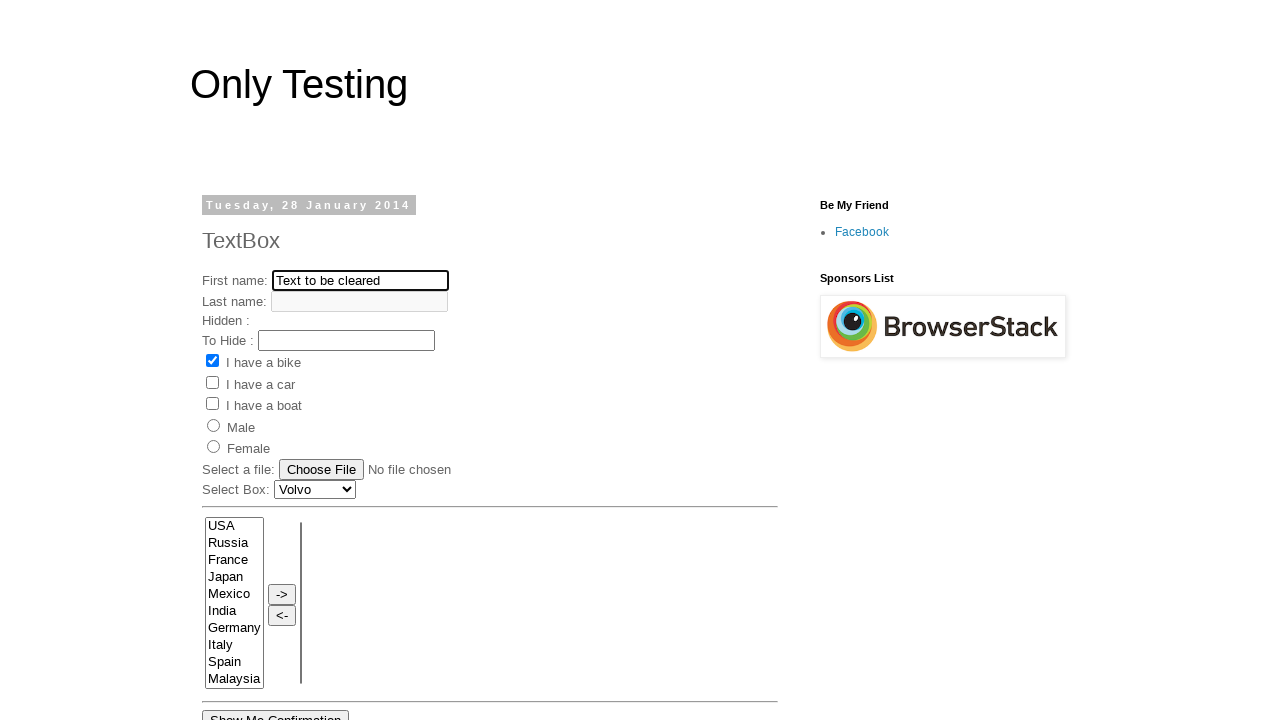

Cleared the input field 'fname' on input[name='fname']
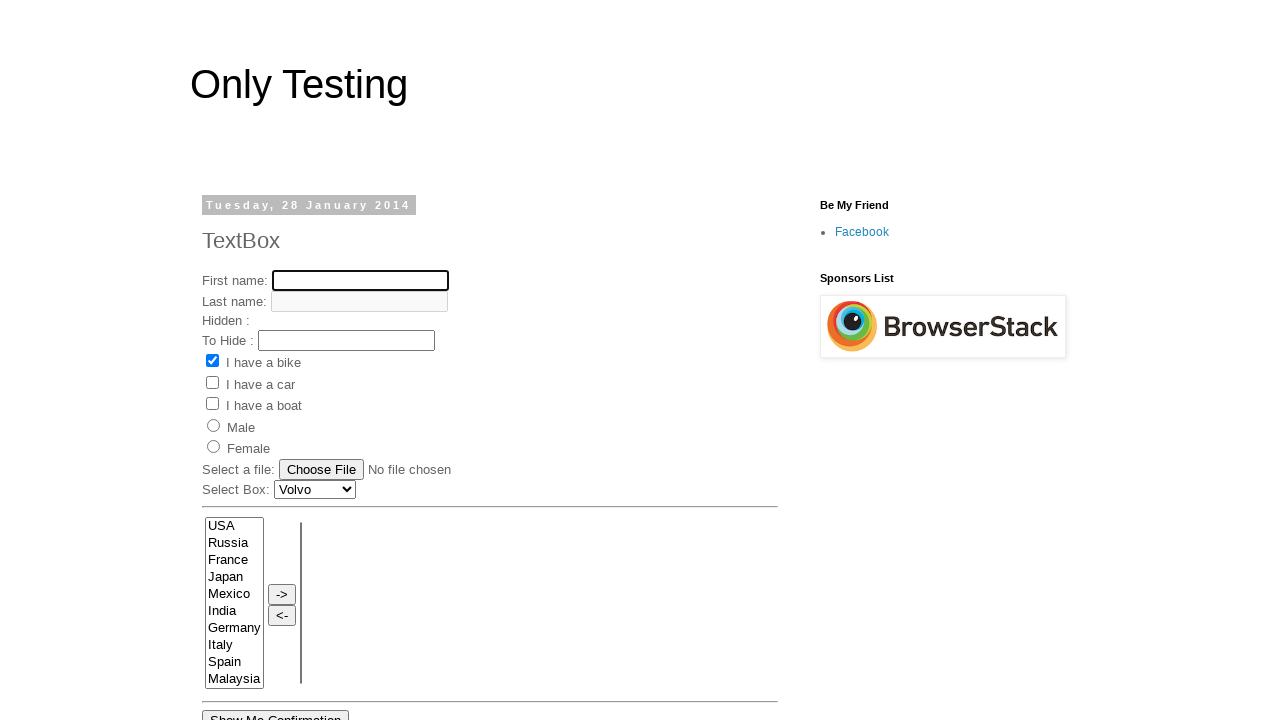

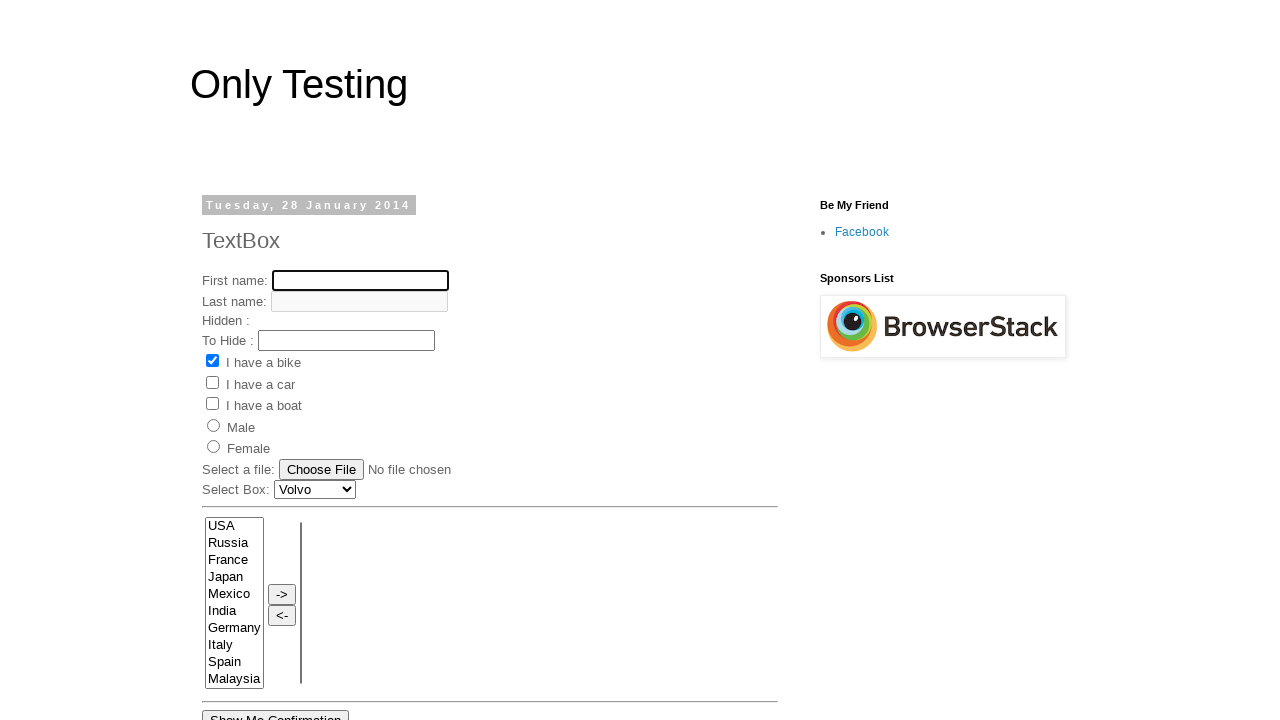